Tests radio button selection by randomly selecting one of the available radio buttons

Starting URL: https://codenboxautomationlab.com/practice/

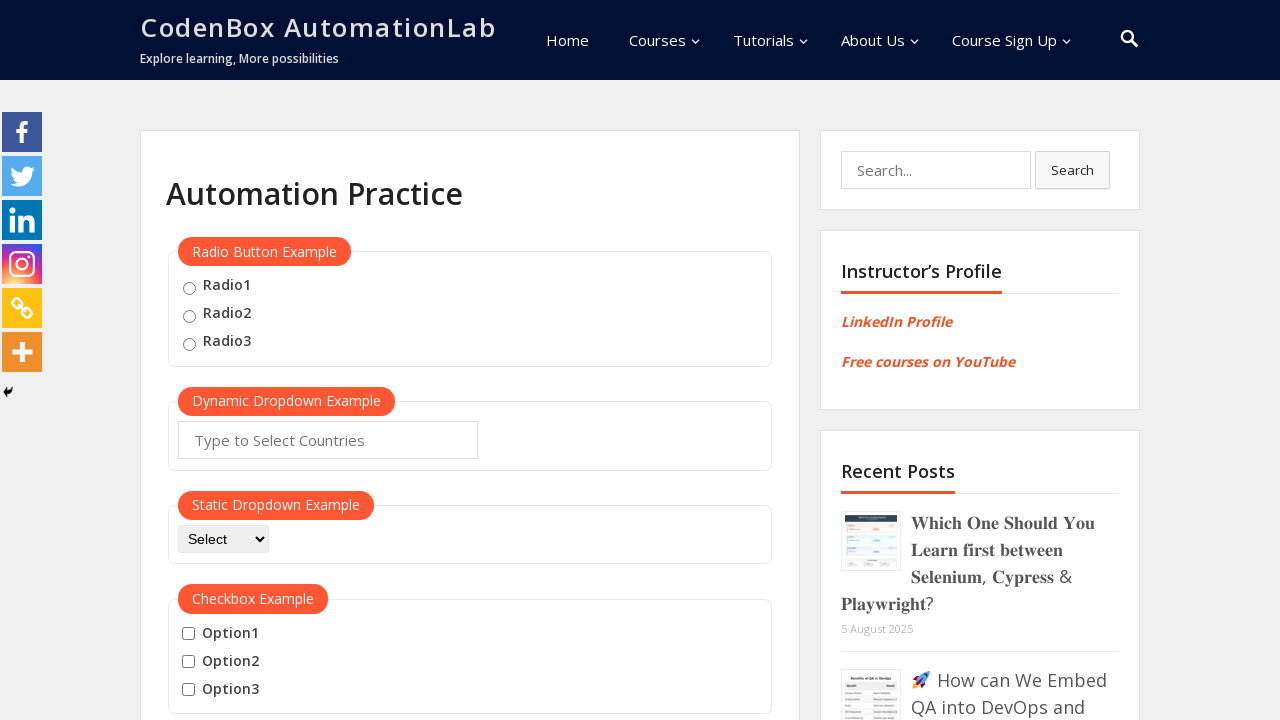

Navigated to CodeNBox Automation Lab practice page
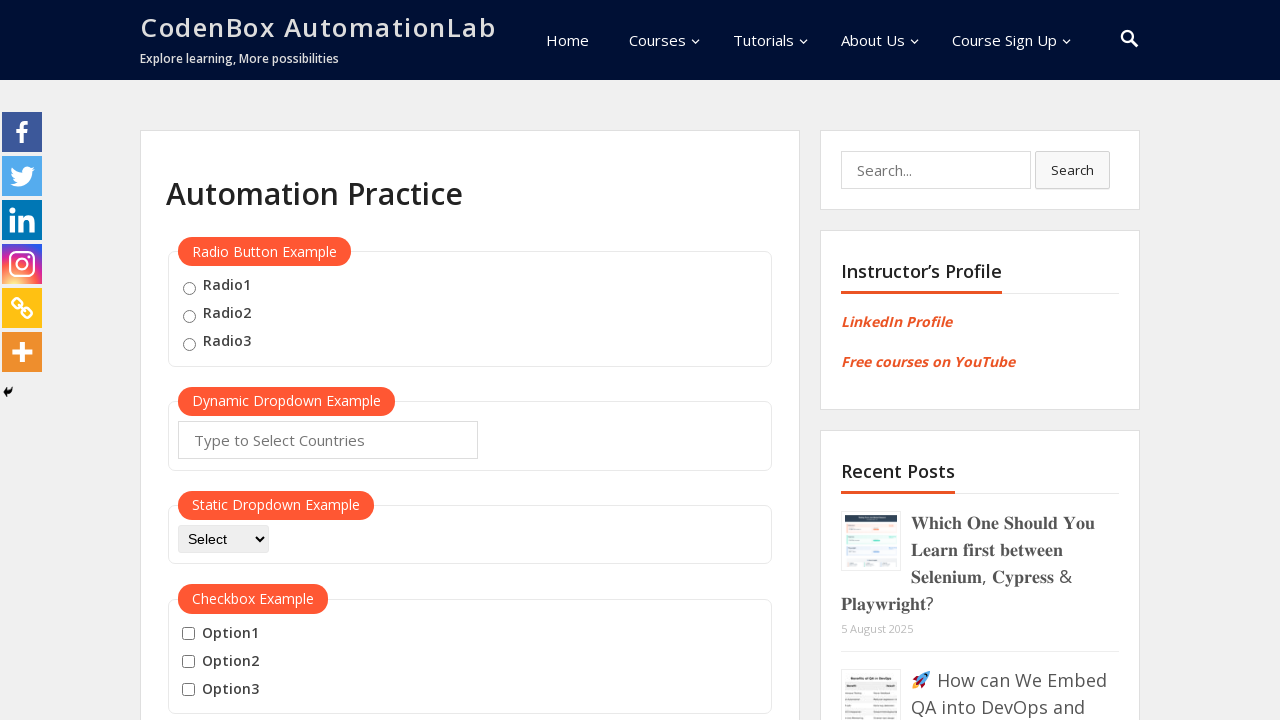

Located 3 radio buttons on the page
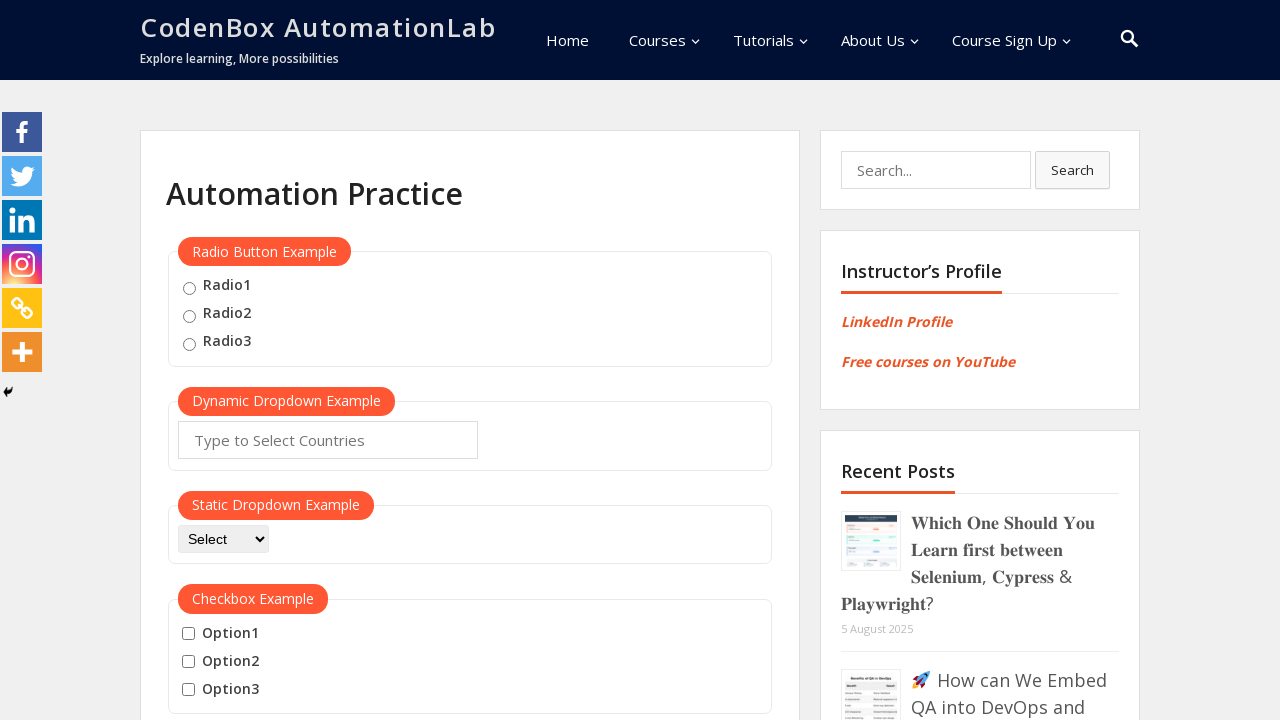

Generated random index 1 for radio button selection
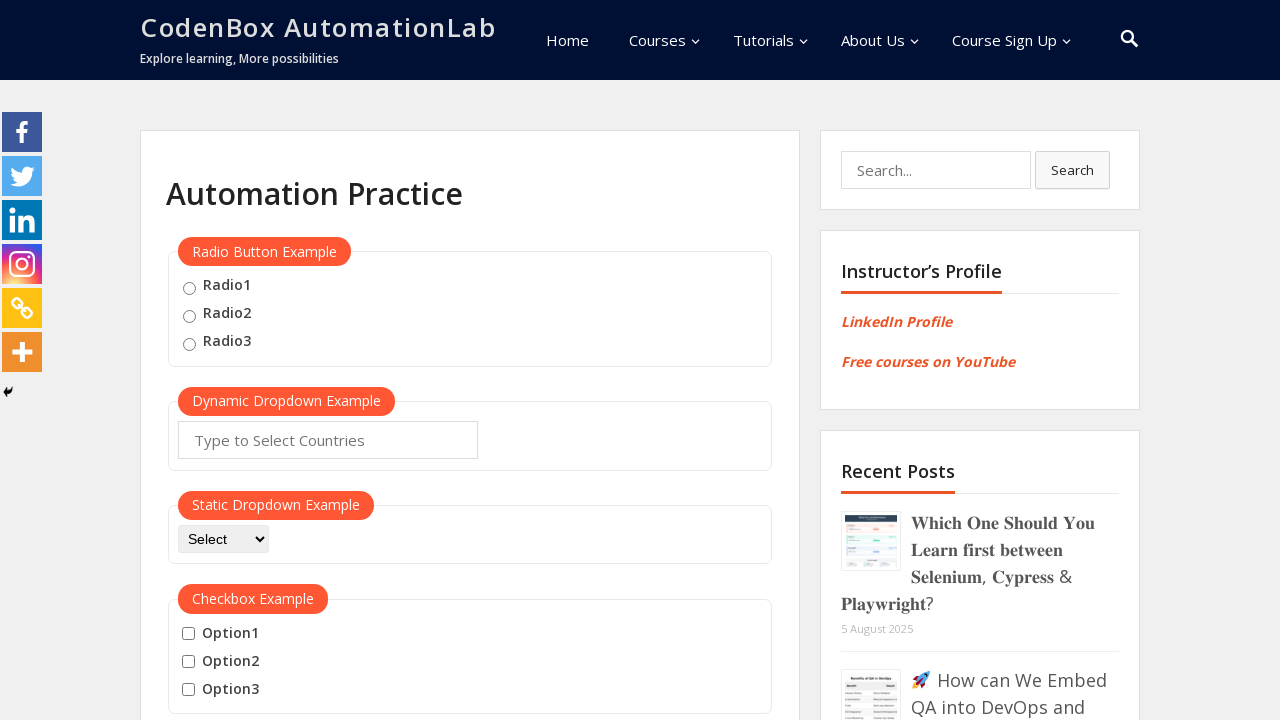

Clicked radio button at index 1 at (189, 316) on .radioButton >> nth=1
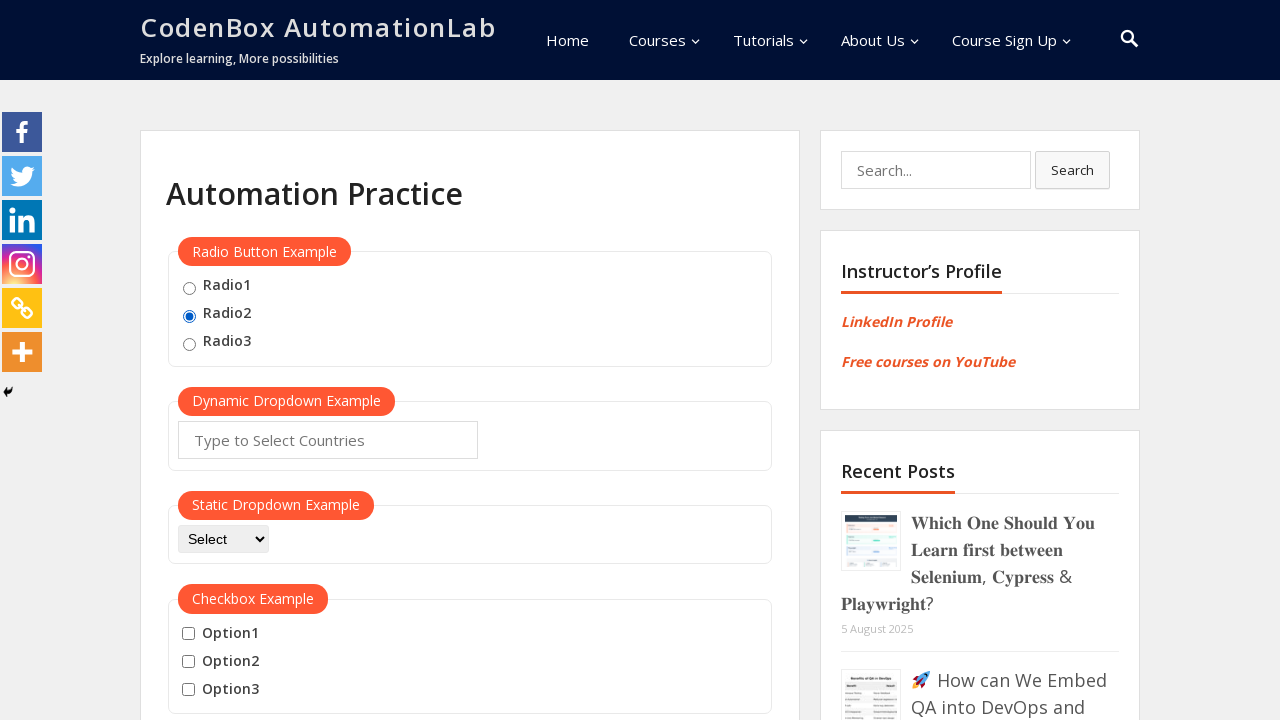

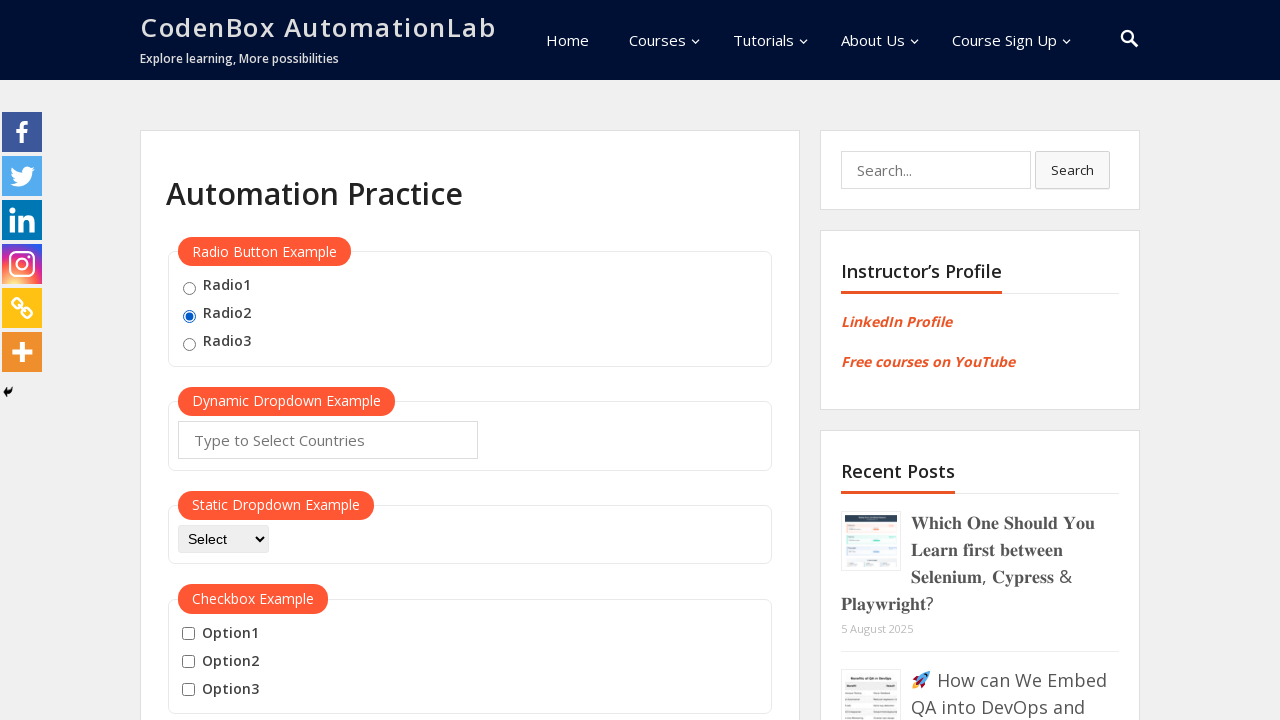